Tests user registration form by filling in email, username, and password fields, then submitting the form and verifying successful registration

Starting URL: https://nikita-filonov.github.io/qa-automation-engineer-ui-course/#/auth/registration

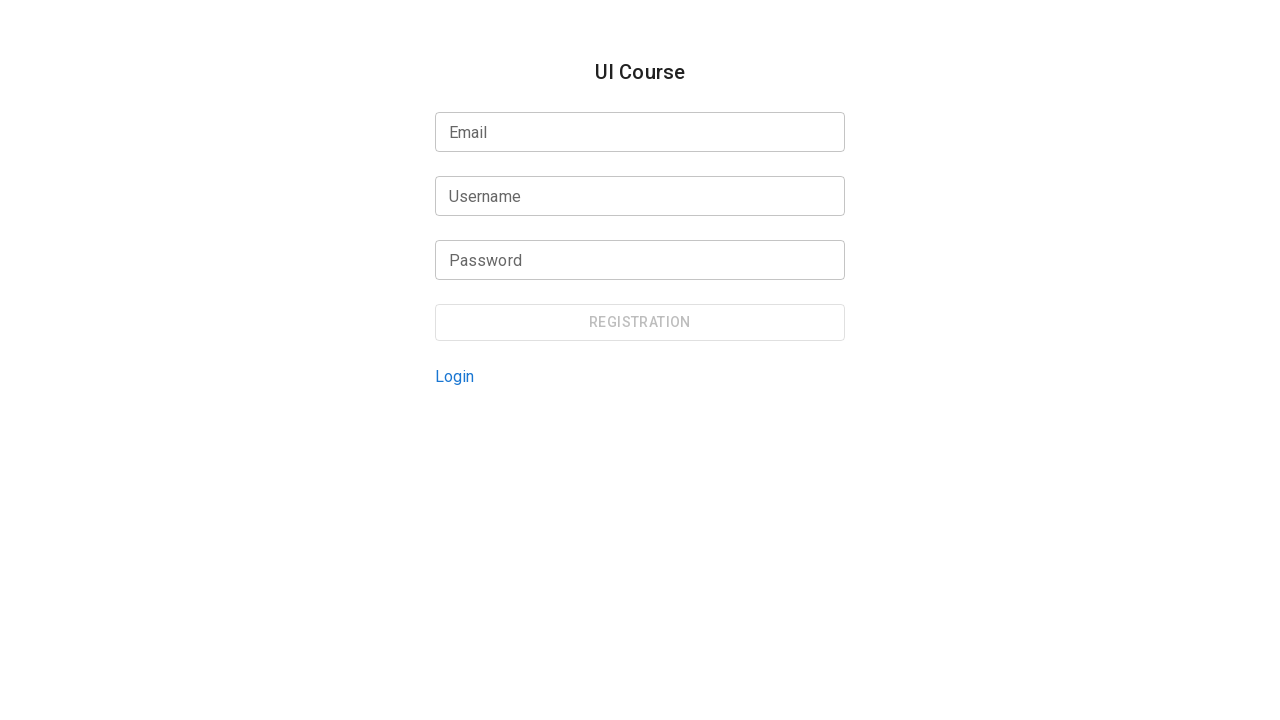

Email input field loaded and ready
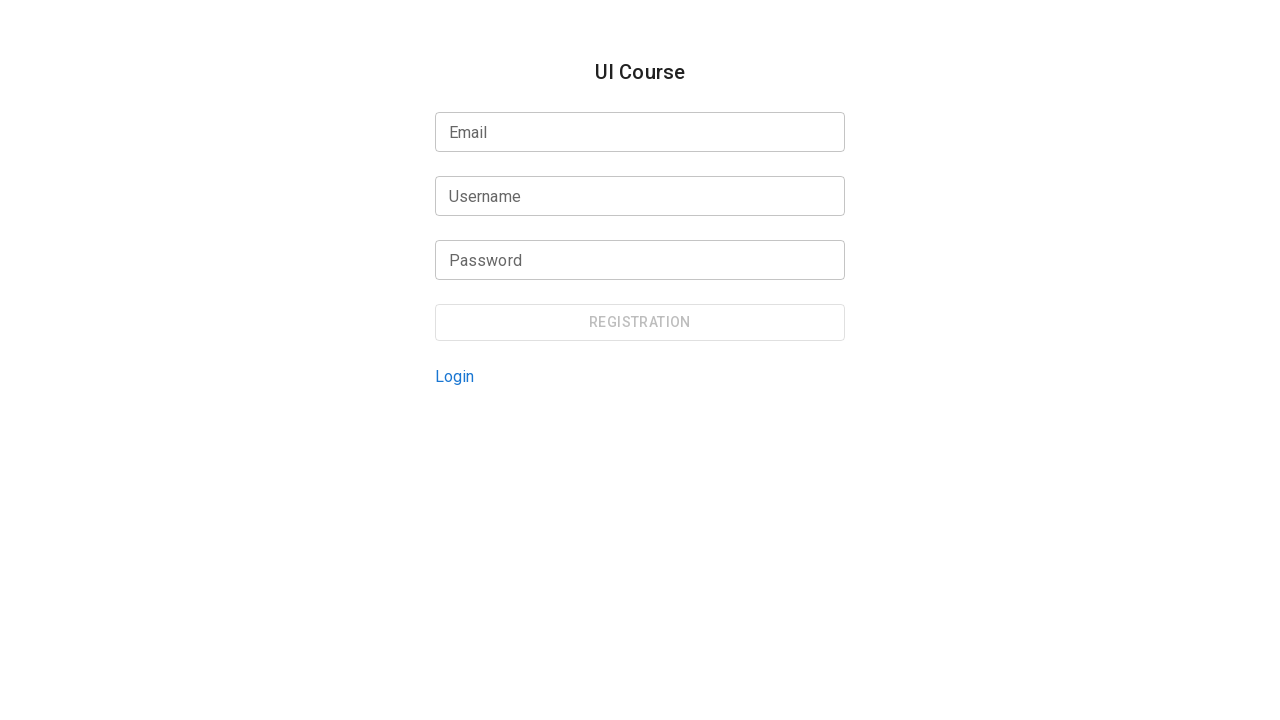

Filled email field with 'test_1772040643@example.com'
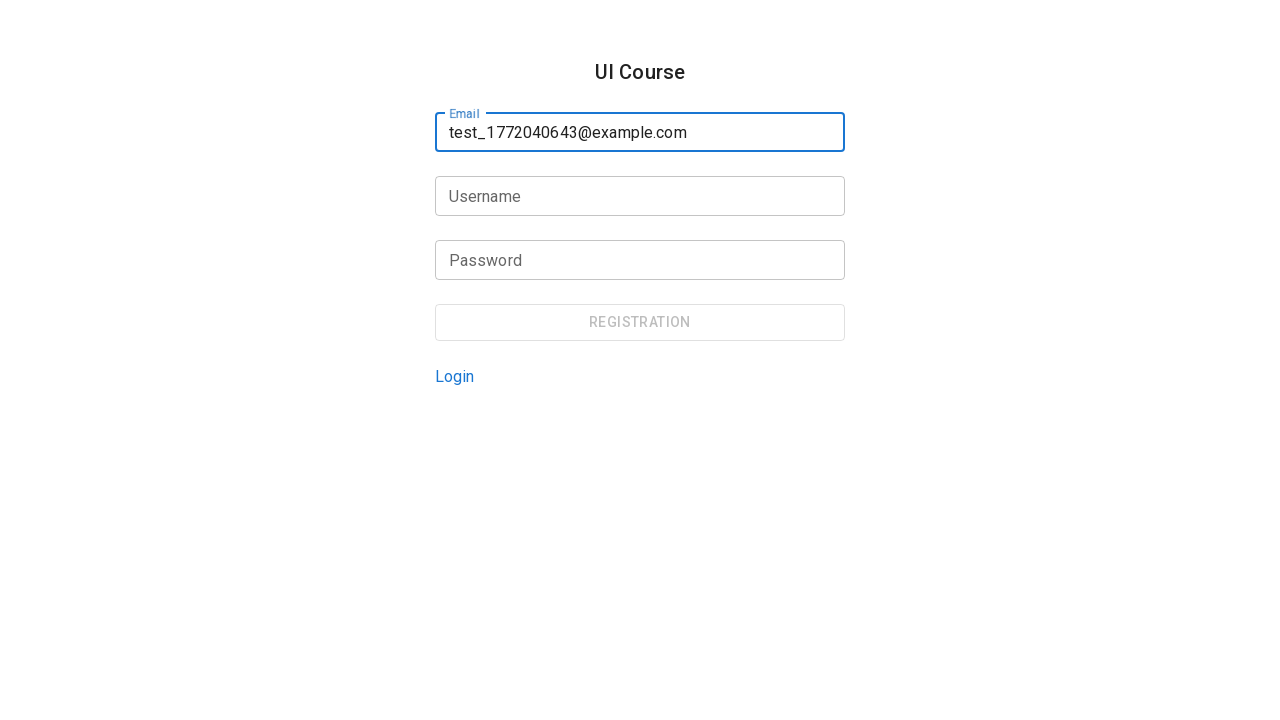

Filled username field with 'testuser' on input[type='text'] >> nth=0
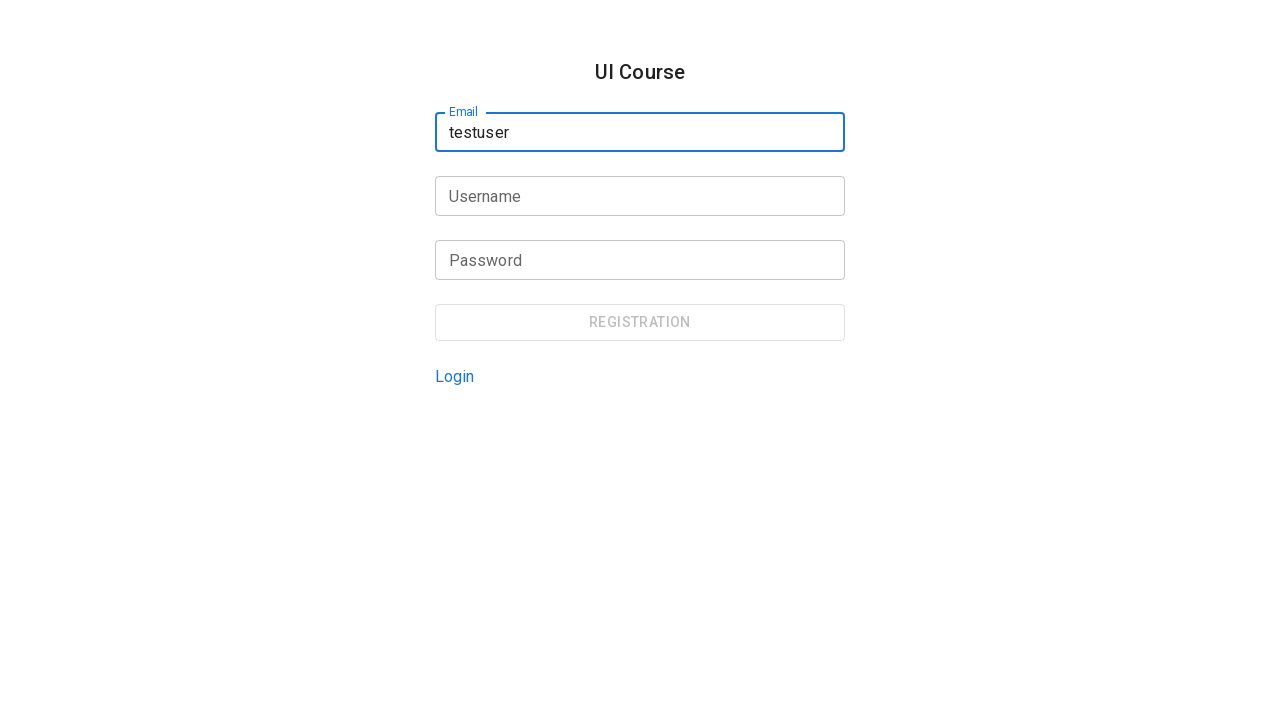

Filled password field with secure password on input[type='password'] >> nth=0
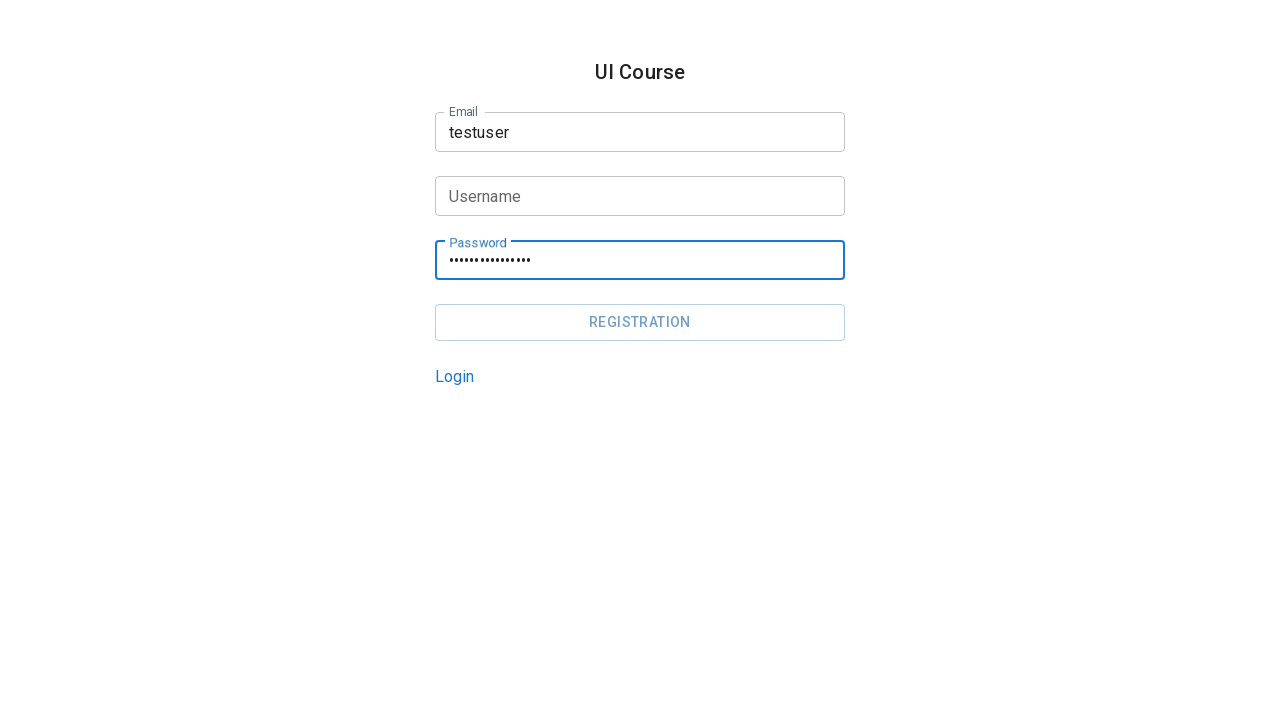

Clicked registration button to submit form at (640, 322) on [data-testid='registration-page-registration-button']
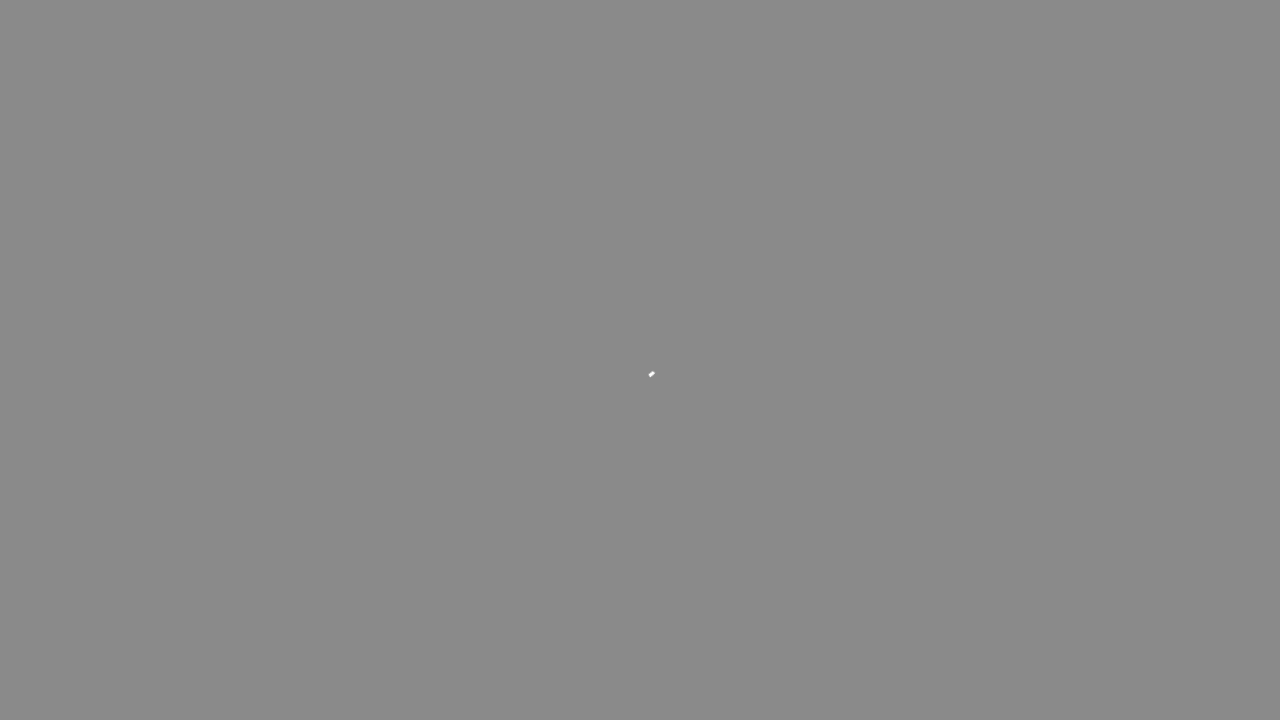

Registration successful - welcome message appeared
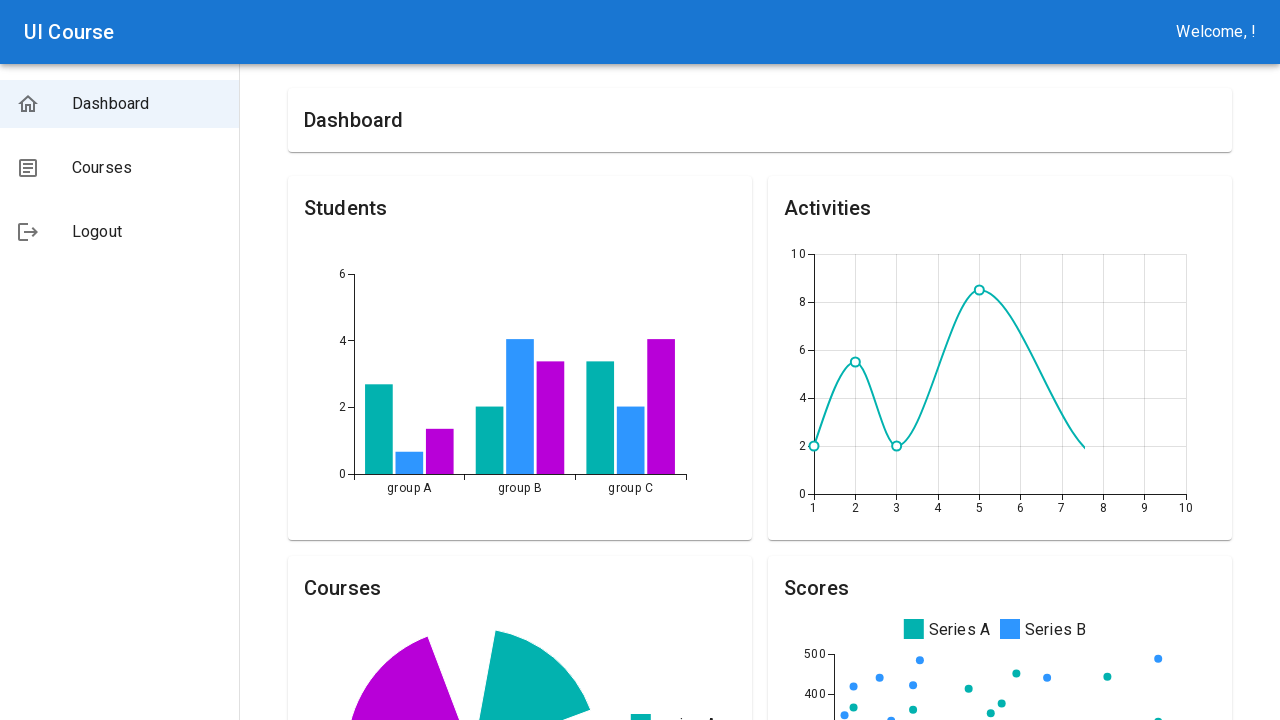

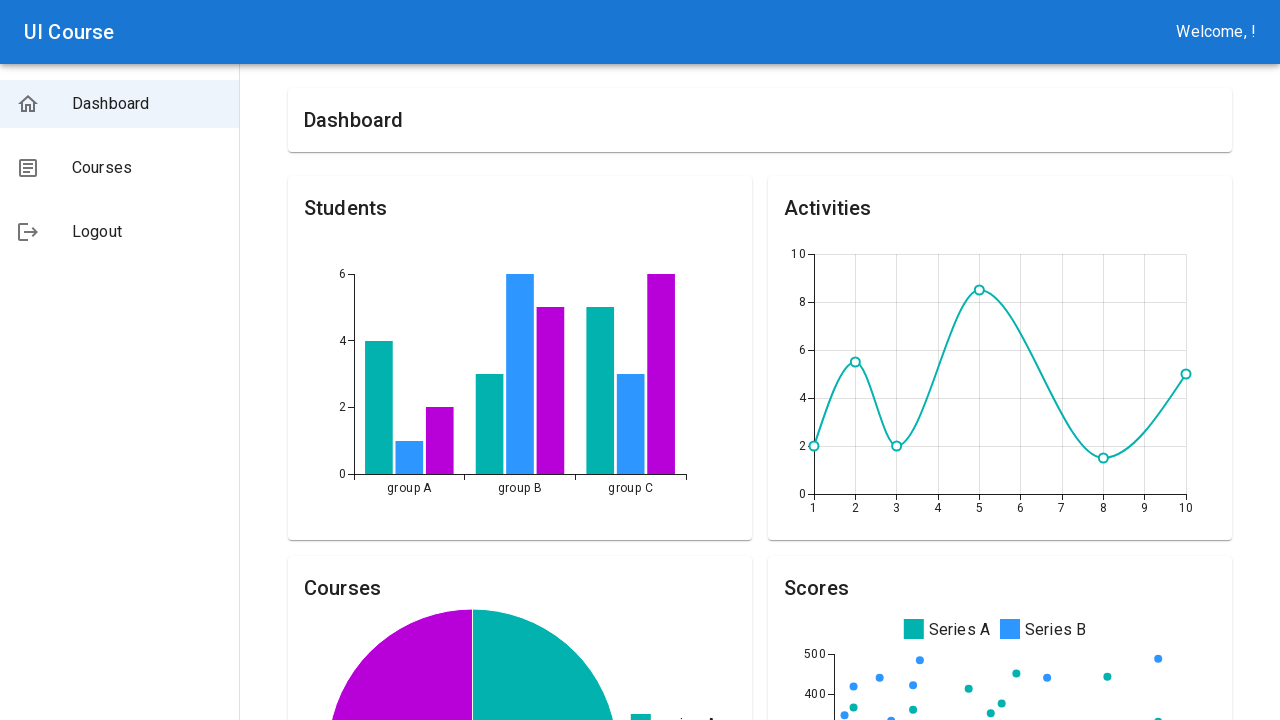